Tests a signup/newsletter form by filling in first name, last name, and email fields, then submitting the form.

Starting URL: https://secure-retreat-92358.herokuapp.com/

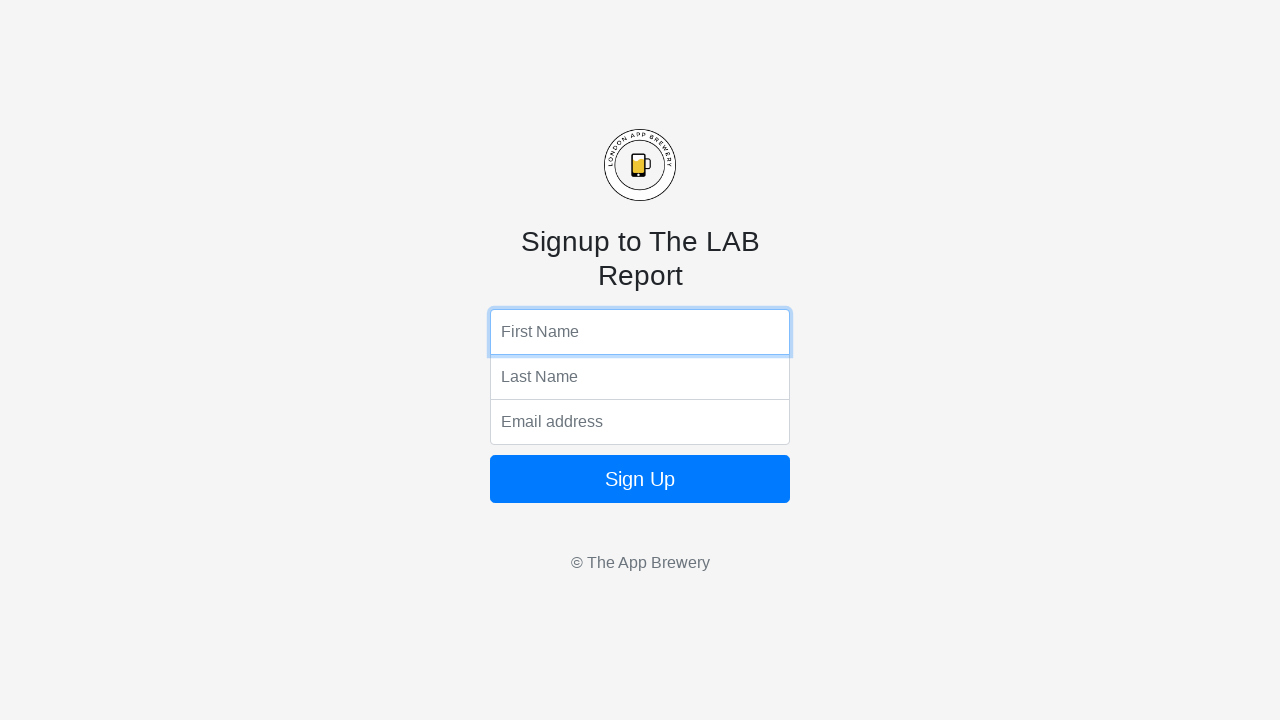

Filled first name field with 'Marcus' on input[name='fName']
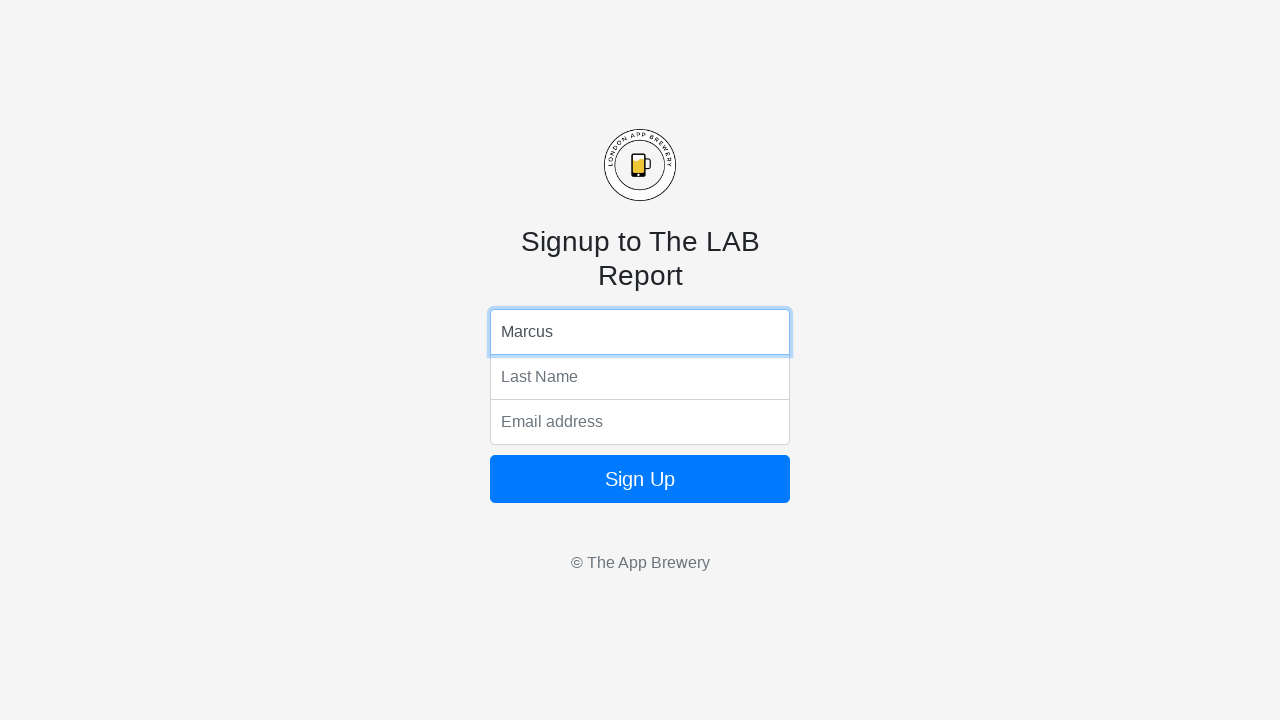

Filled last name field with 'Thompson' on input[name='lName']
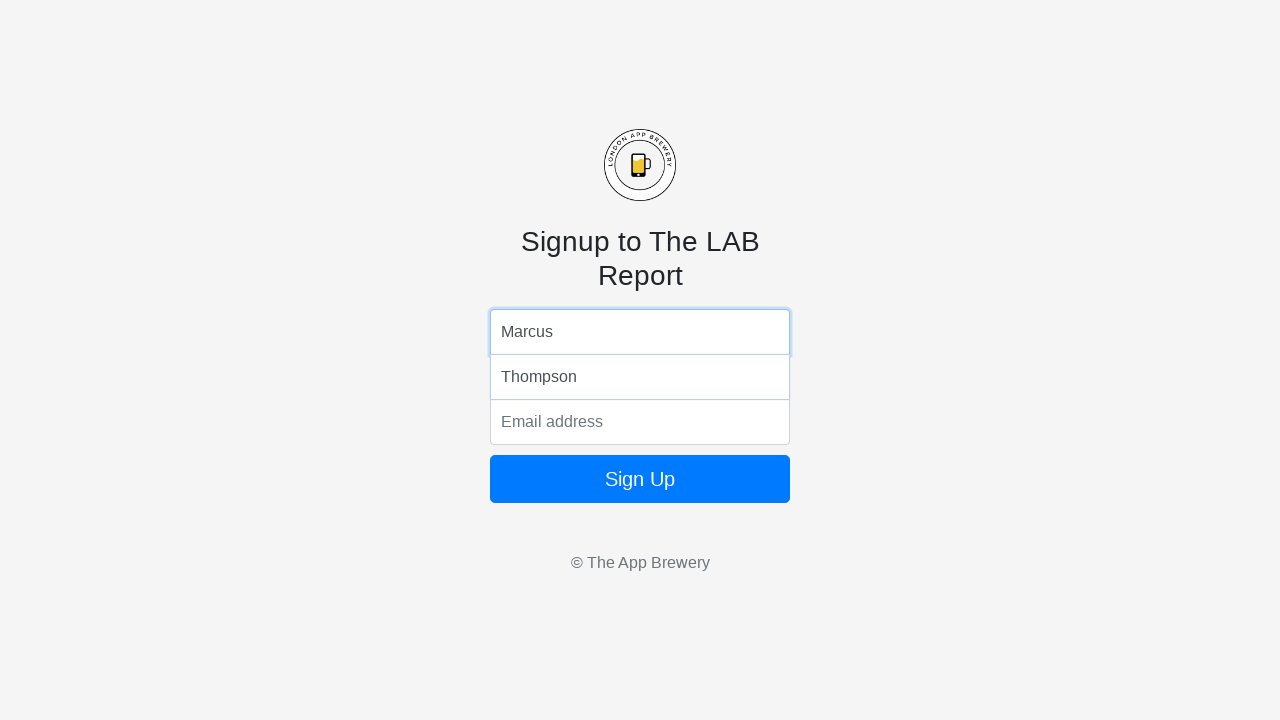

Filled email field with 'marcus.thompson@example.com' on input[name='email']
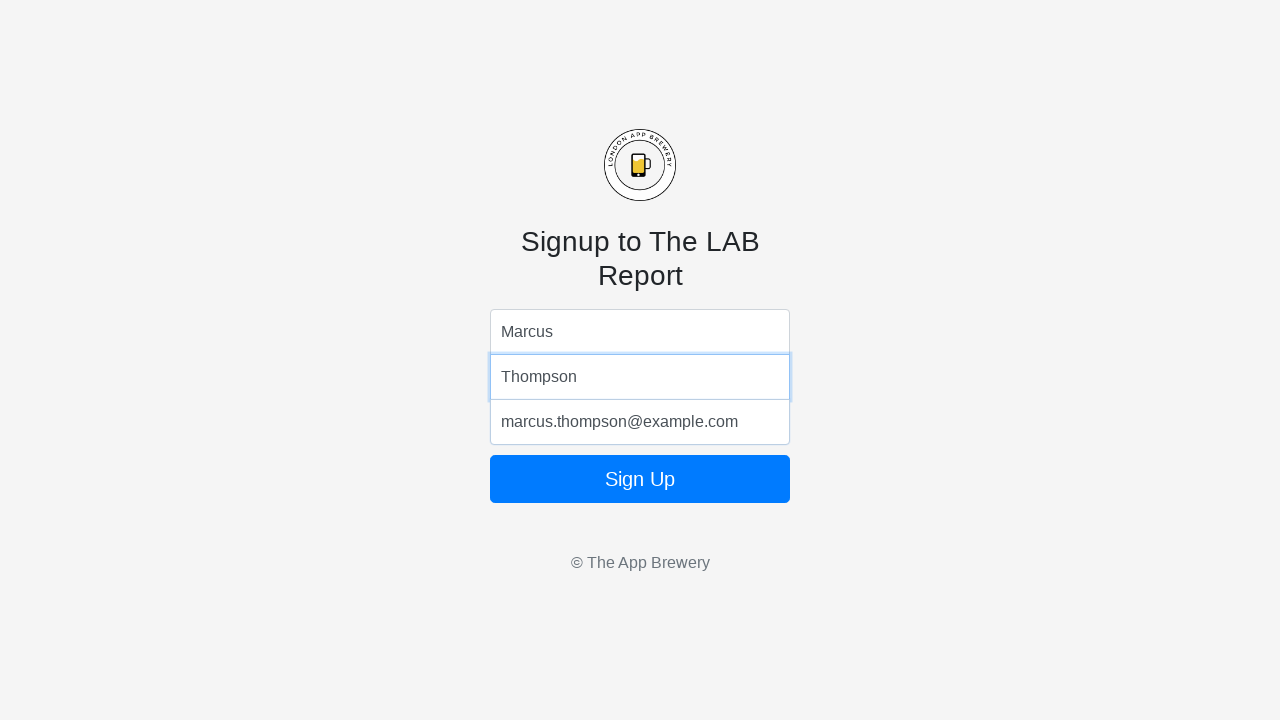

Clicked submit button to submit the signup form at (640, 479) on .btn-lg
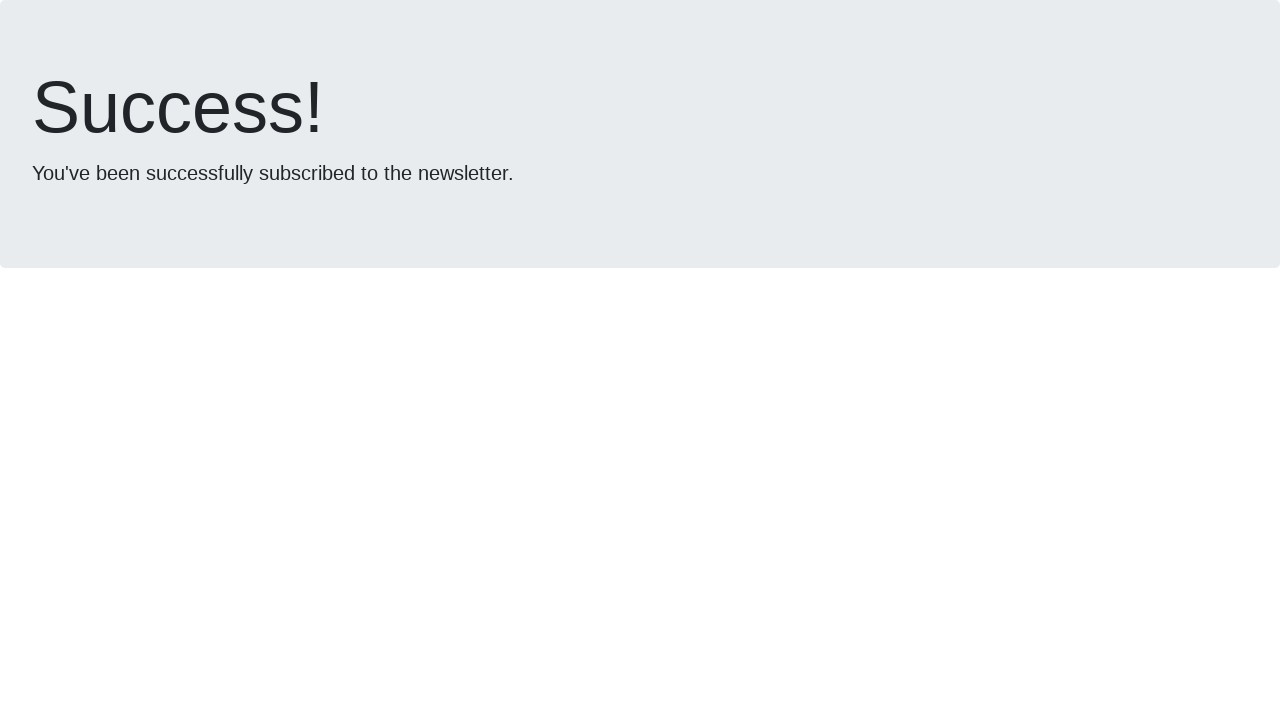

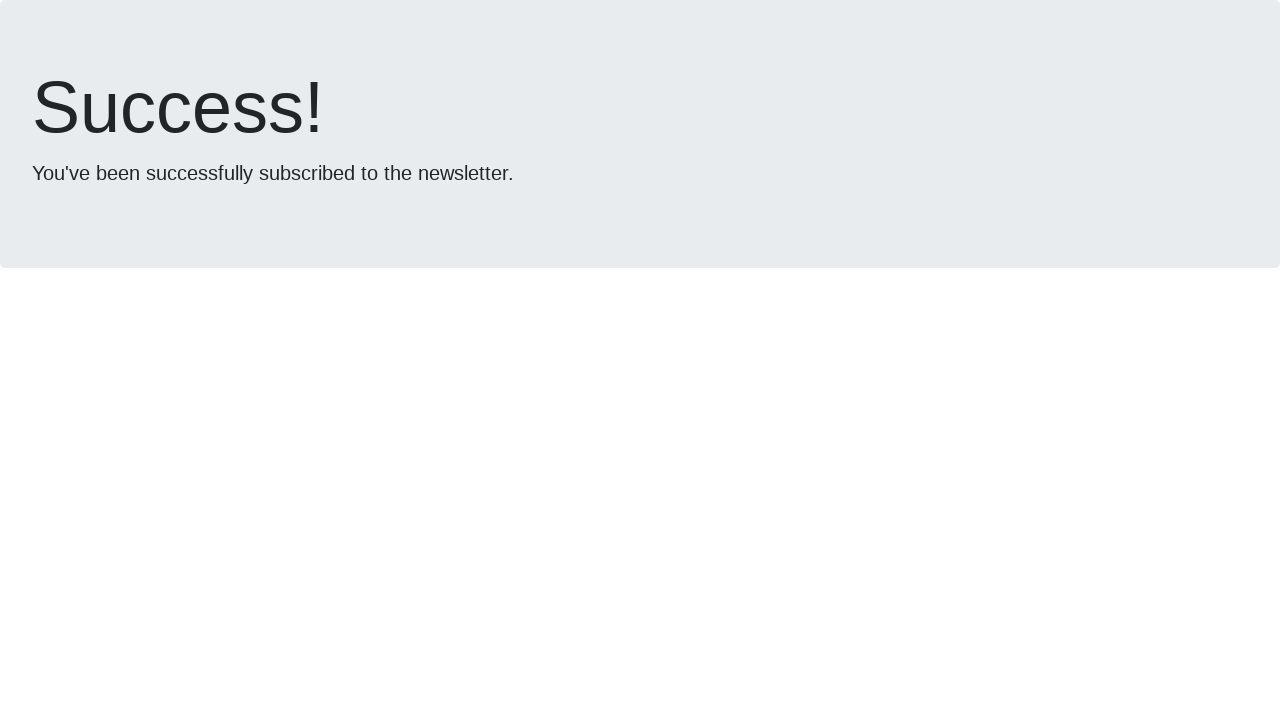